Tests adding two identical todo items to verify duplicates are allowed

Starting URL: https://demo.playwright.dev/todomvc

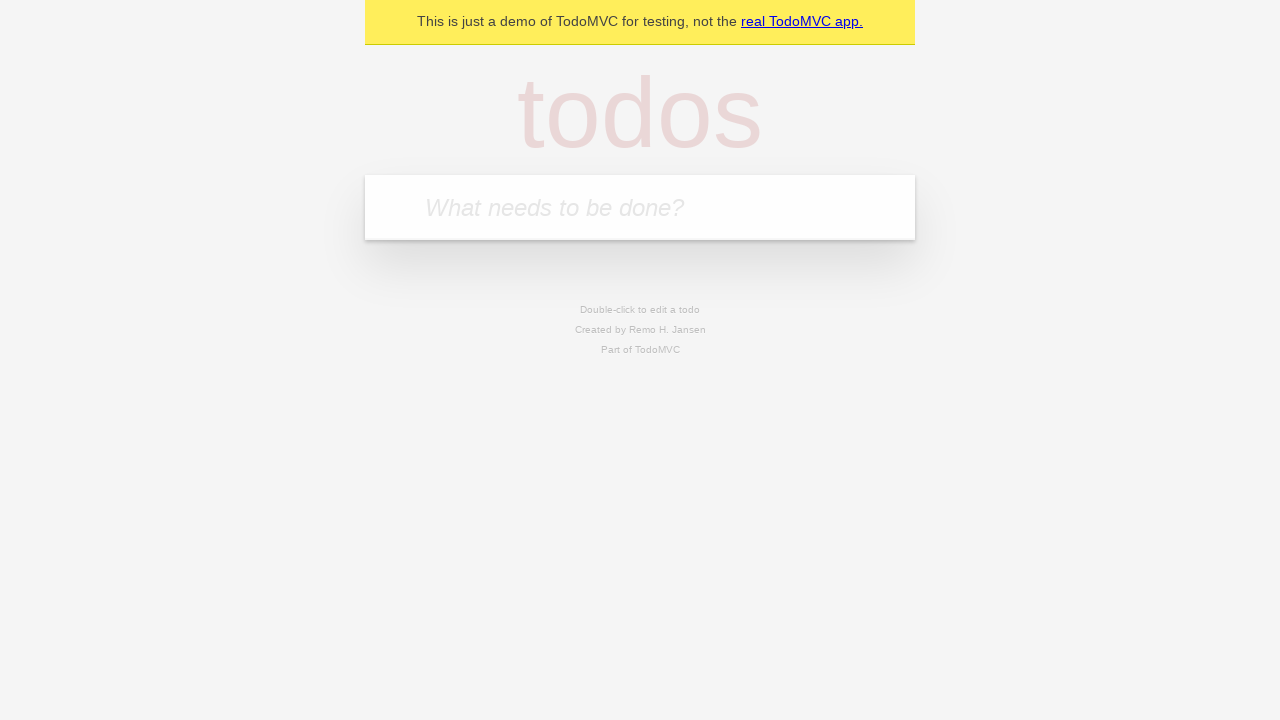

Filled todo input with 'buy some cheese' for first item on internal:attr=[placeholder="What needs to be done?"i]
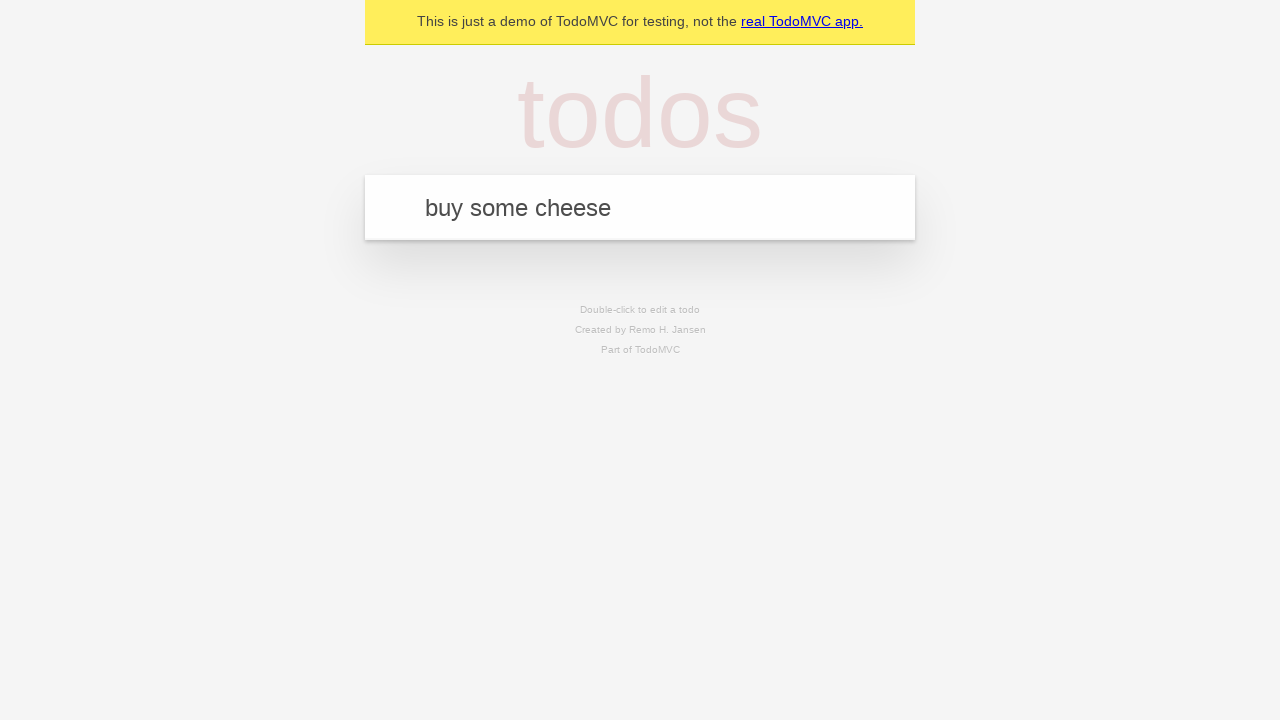

Pressed Enter to add first todo item on internal:attr=[placeholder="What needs to be done?"i]
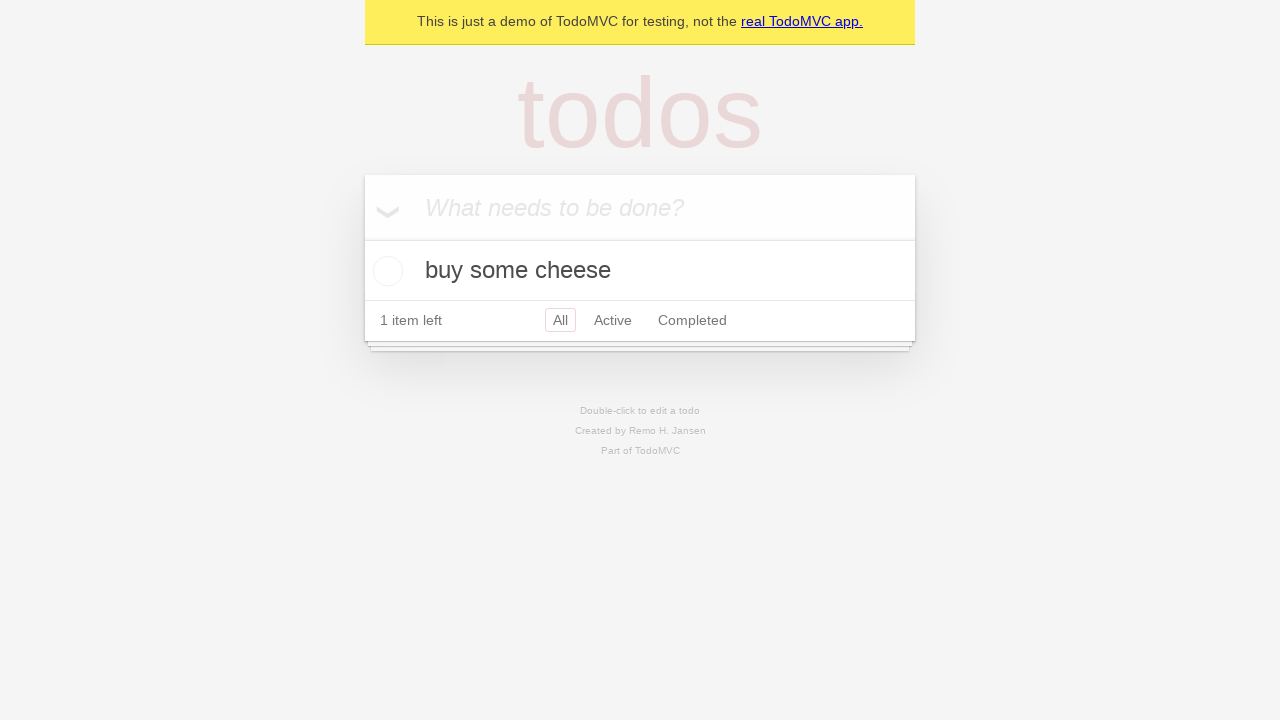

First todo item appeared on page
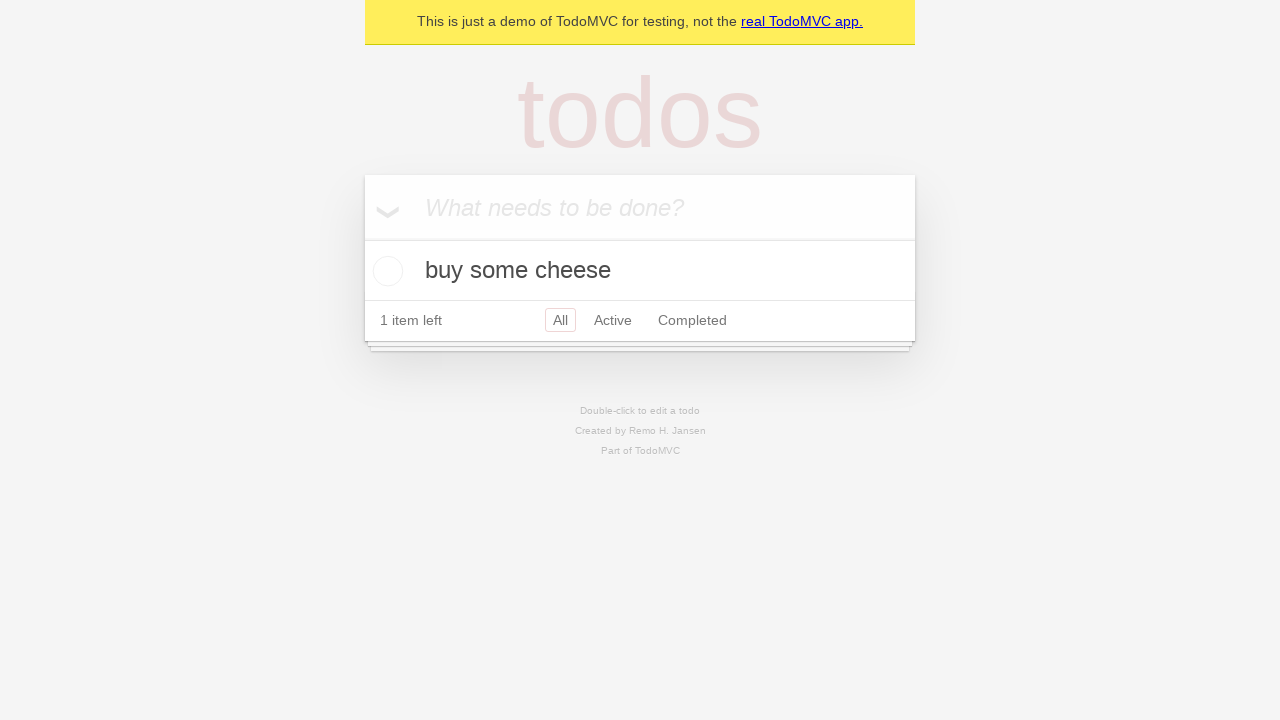

Filled todo input with 'buy some cheese' for second item on internal:attr=[placeholder="What needs to be done?"i]
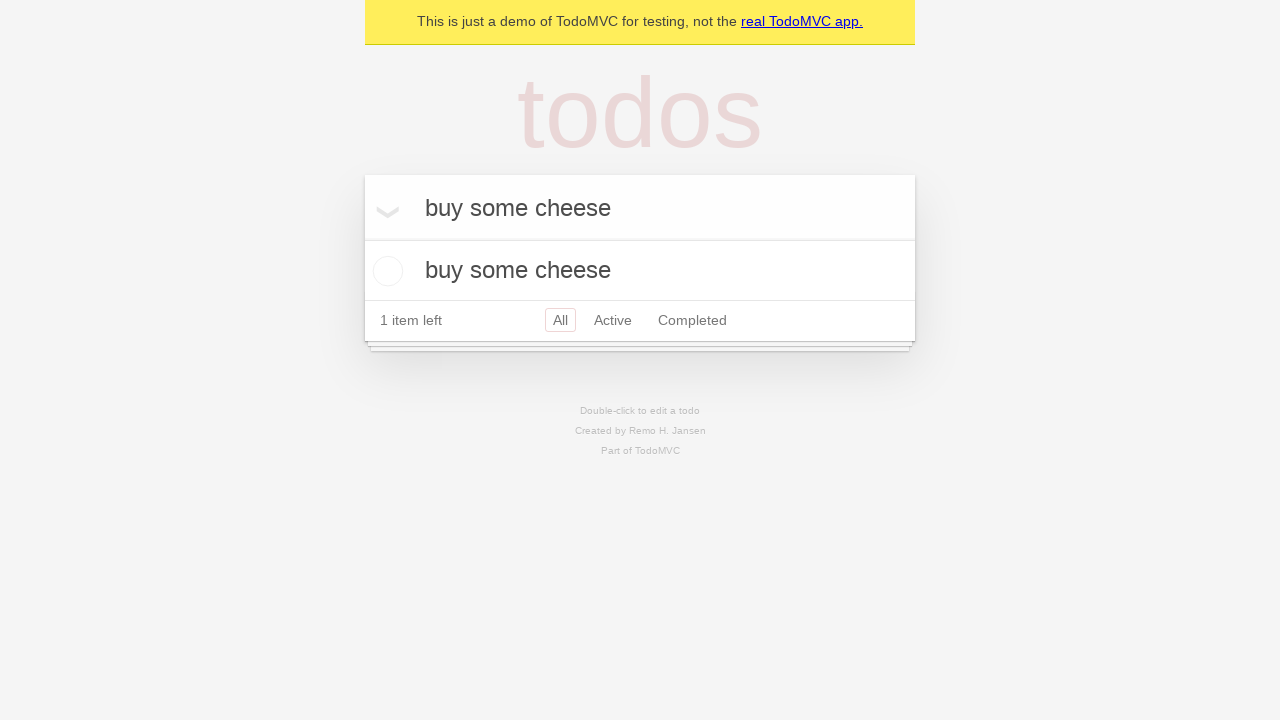

Pressed Enter to add second todo item with duplicate text on internal:attr=[placeholder="What needs to be done?"i]
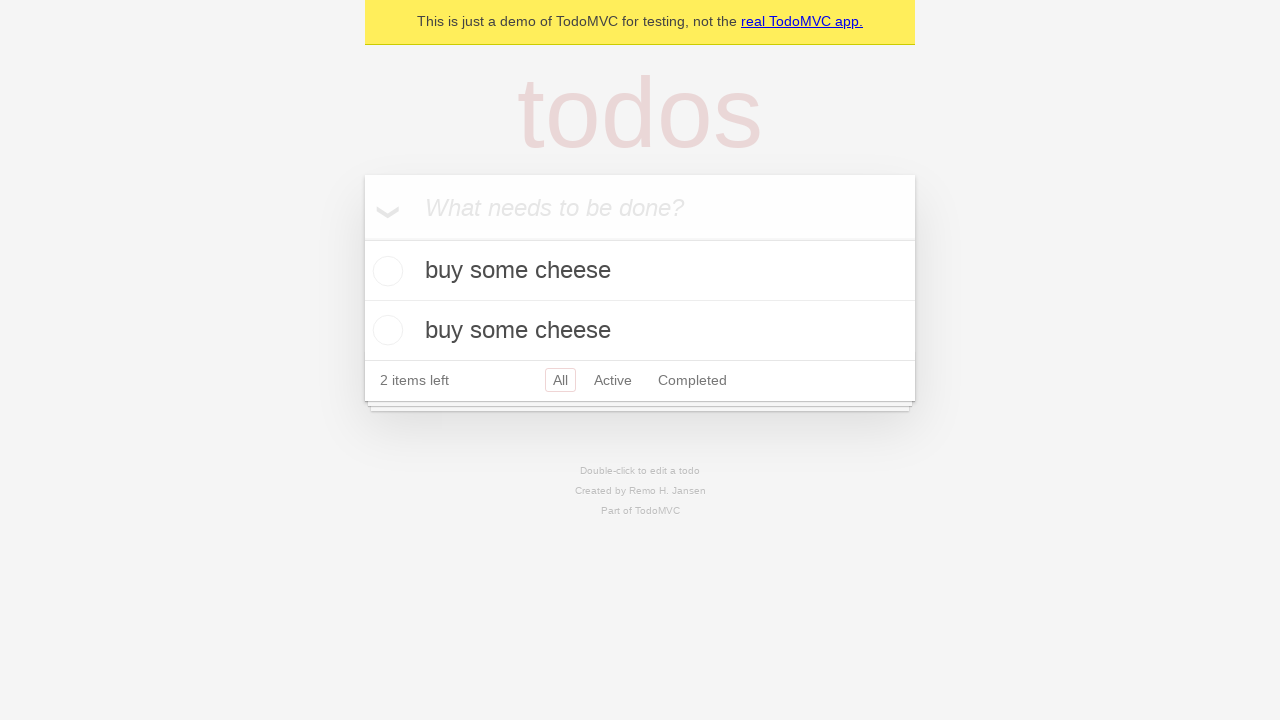

Second todo item appeared on page, confirming duplicates are allowed
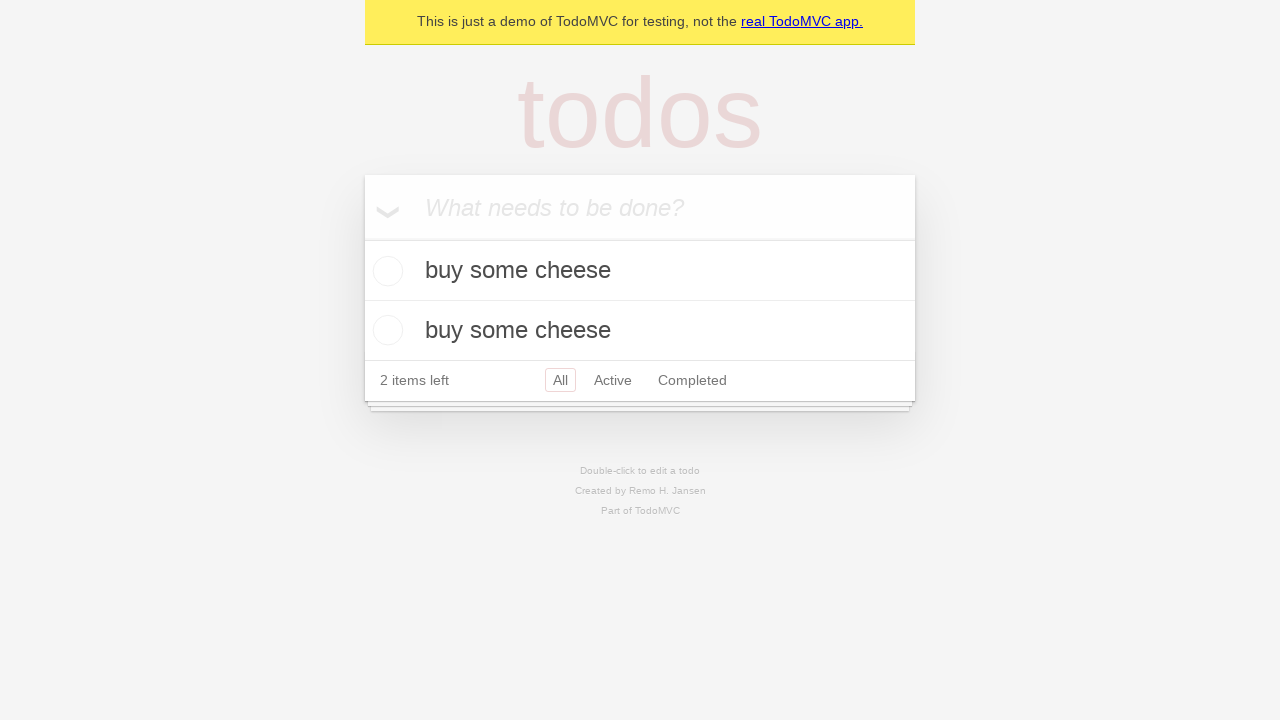

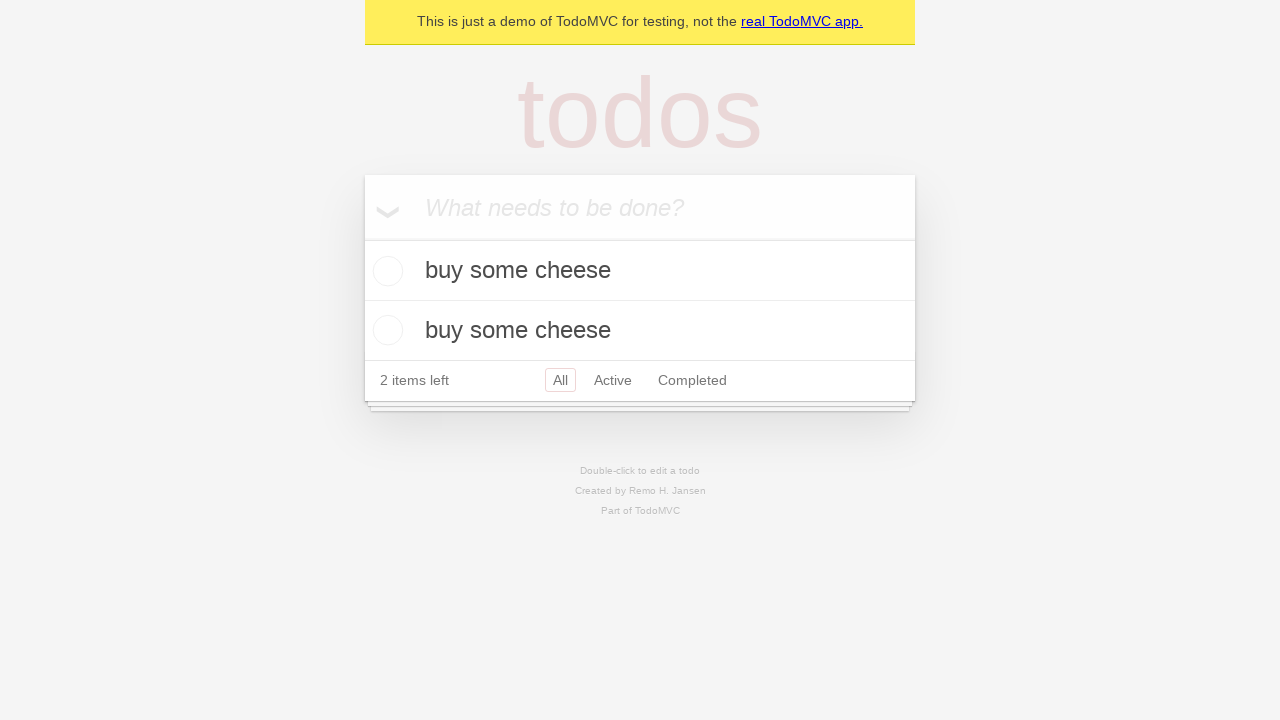